Tests right-click functionality on a button element and verifies that the correct message appears

Starting URL: https://demoqa.com/buttons

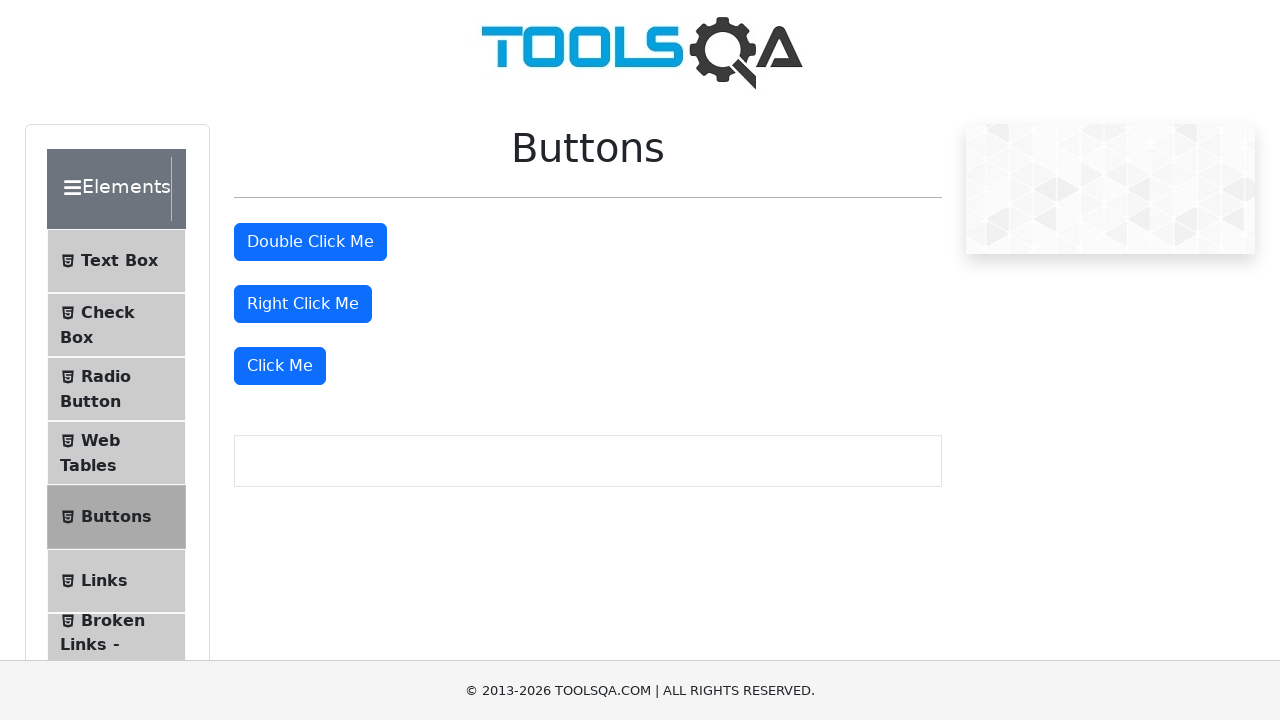

Located the 'Right Click Me' button element
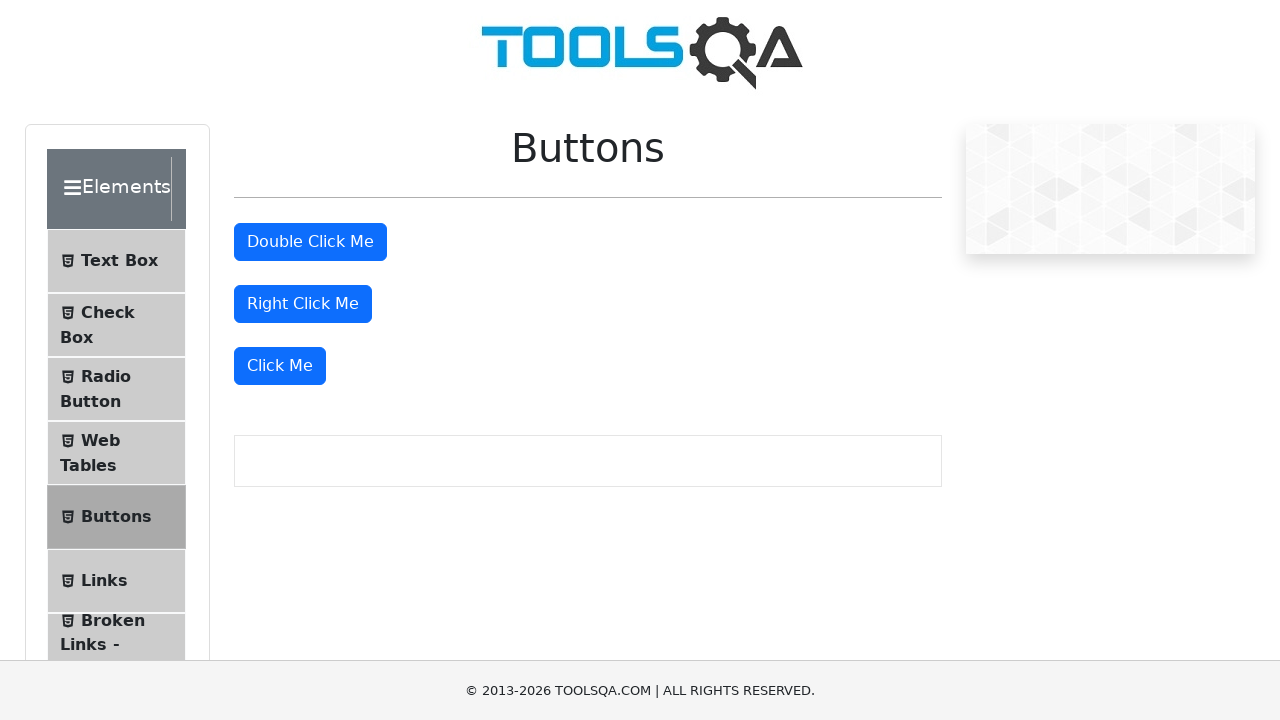

Performed right-click action on the button at (303, 304) on xpath=//button[text()='Right Click Me']
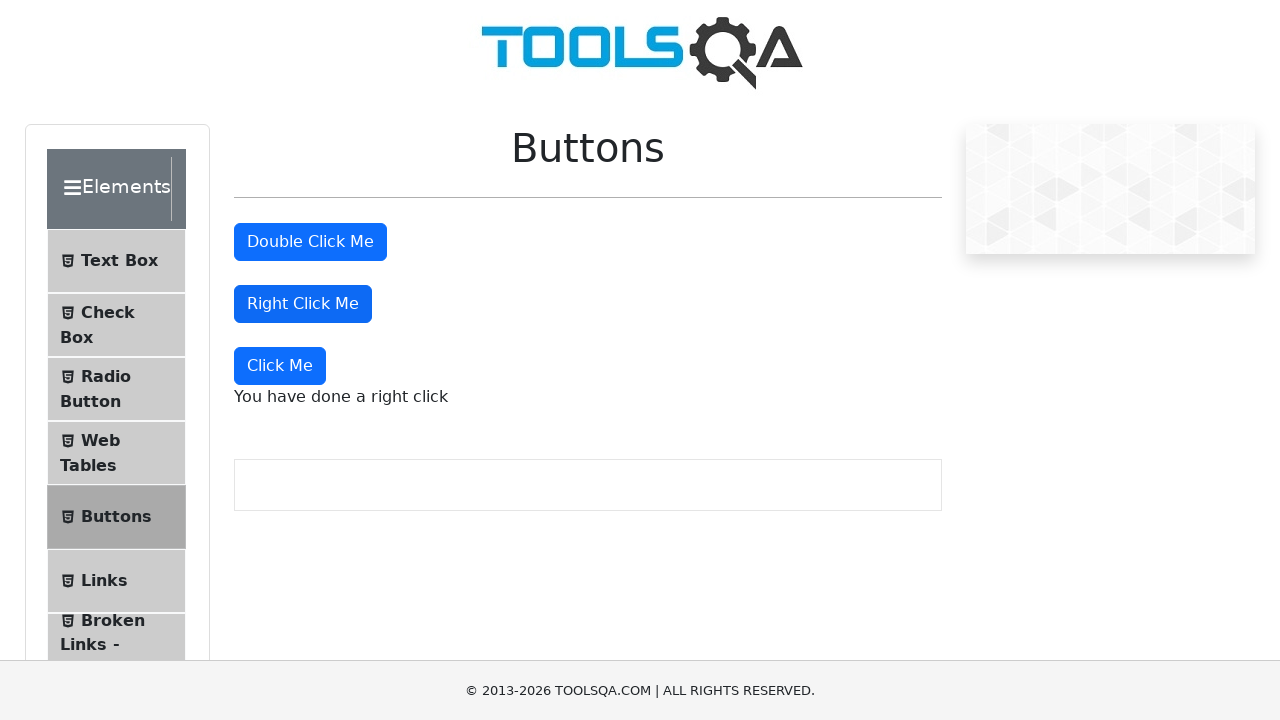

Right-click message element appeared
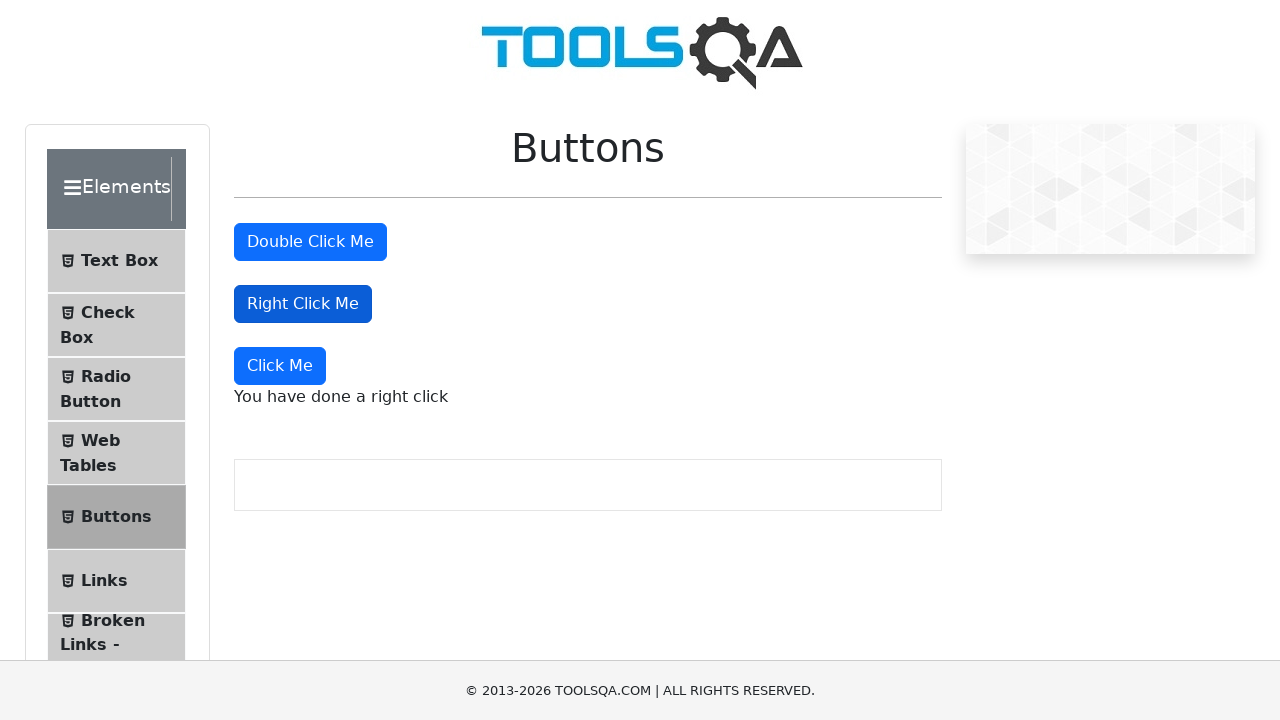

Retrieved right-click message text: 'You have done a right click'
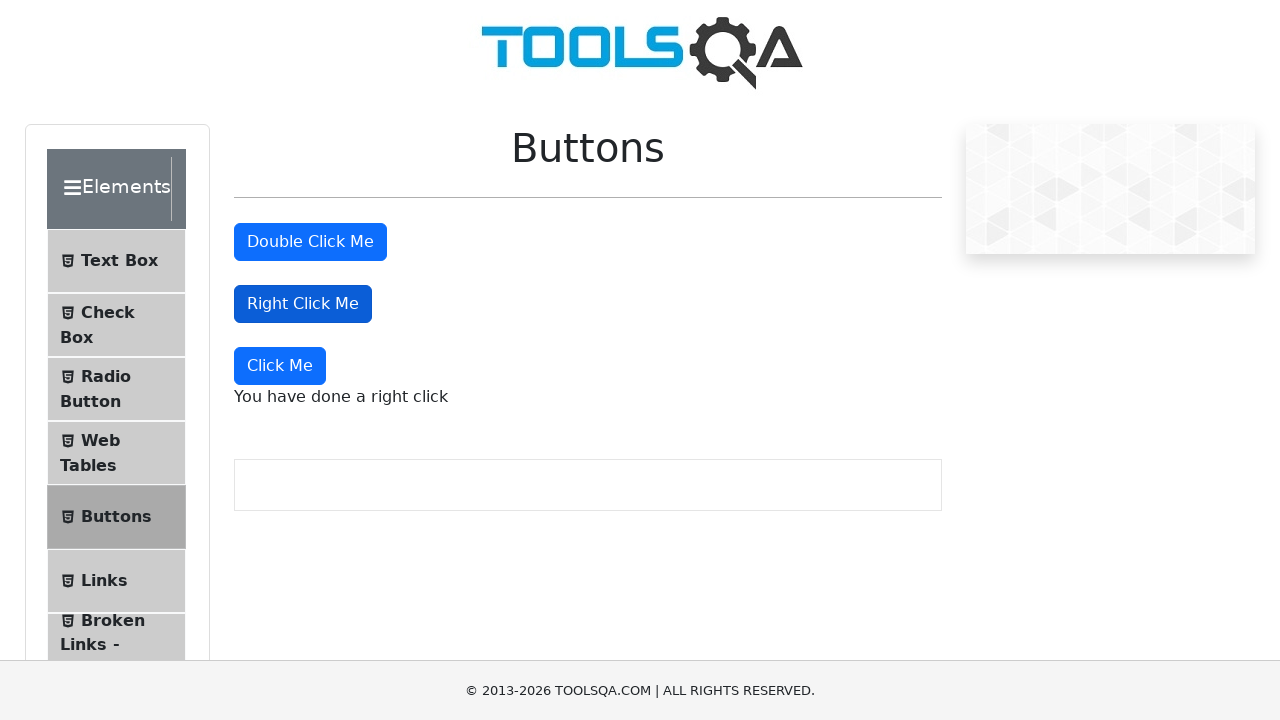

Verified that message contains 'right click' text
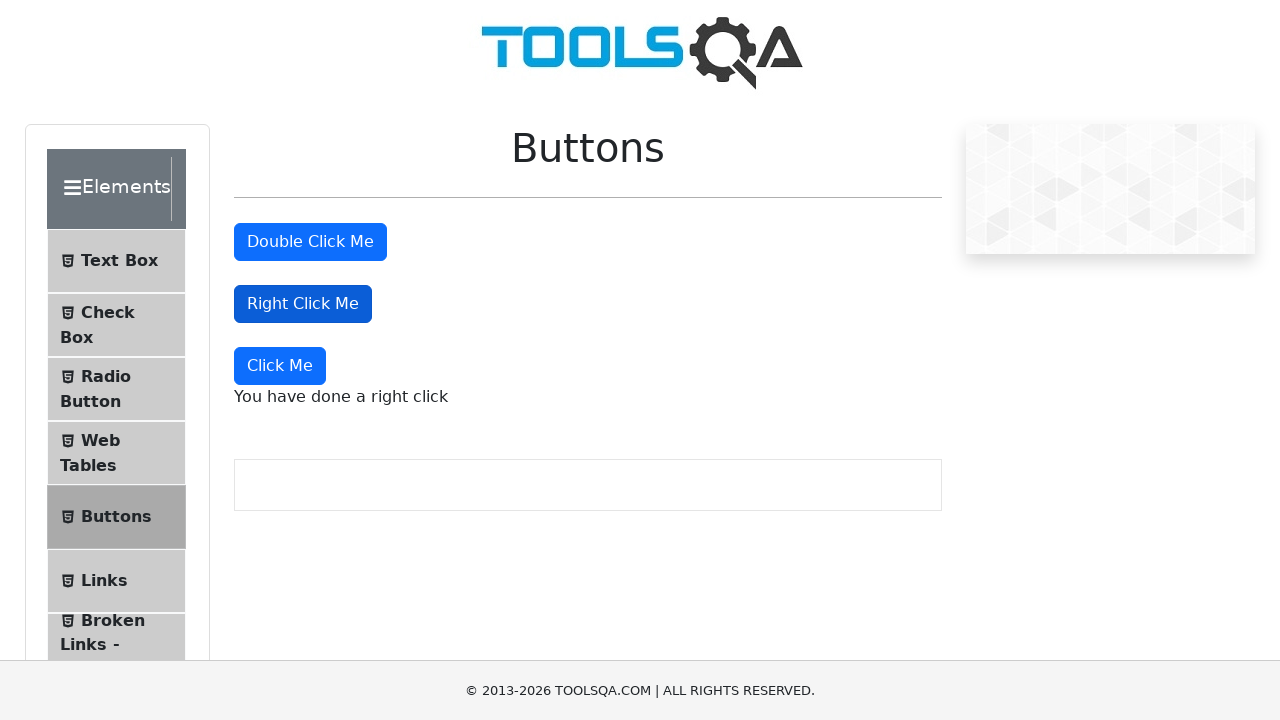

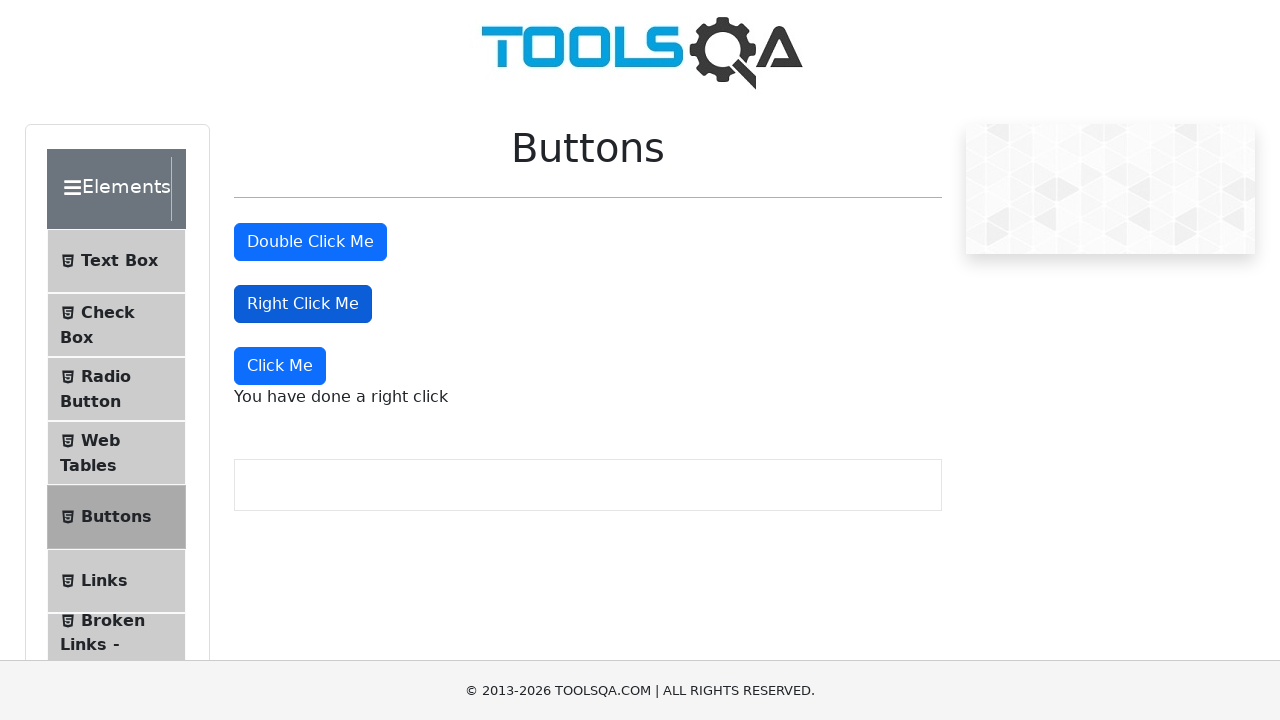